Tests form filling by entering first name and last name into the practice form fields

Starting URL: https://demoqa.com/automation-practice-form

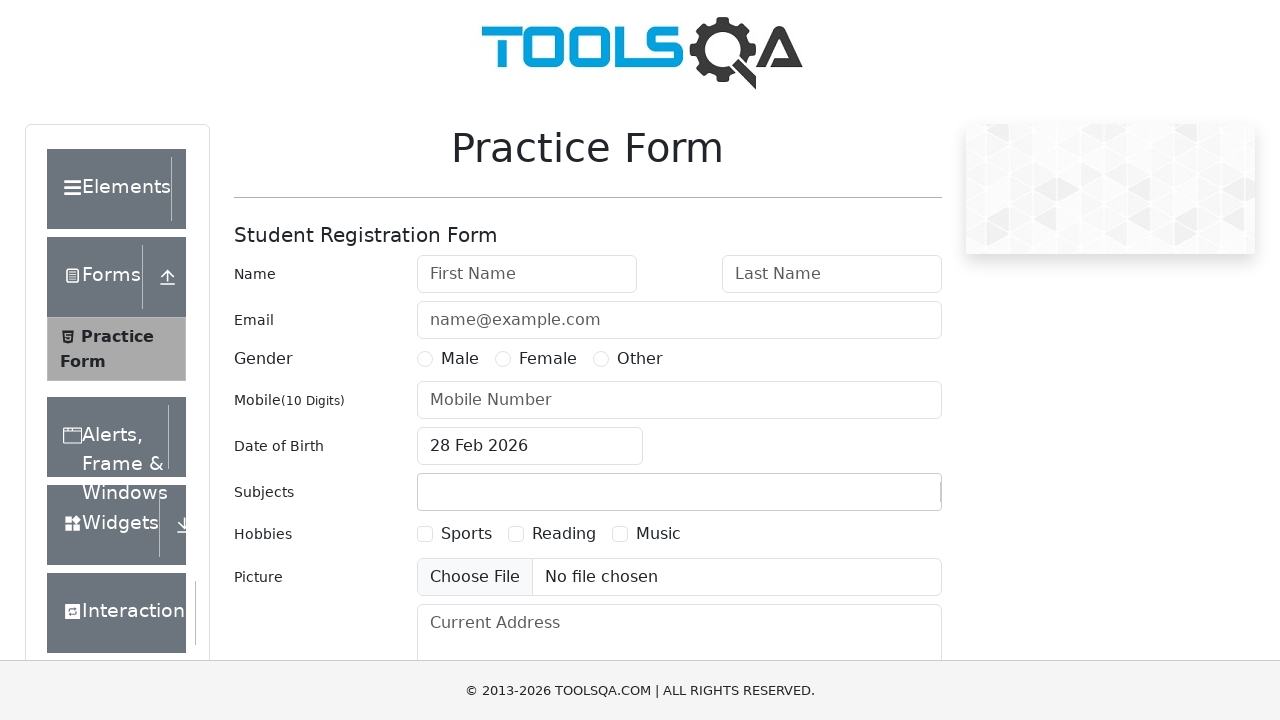

Filled first name field with 'Mahesh' on #firstName
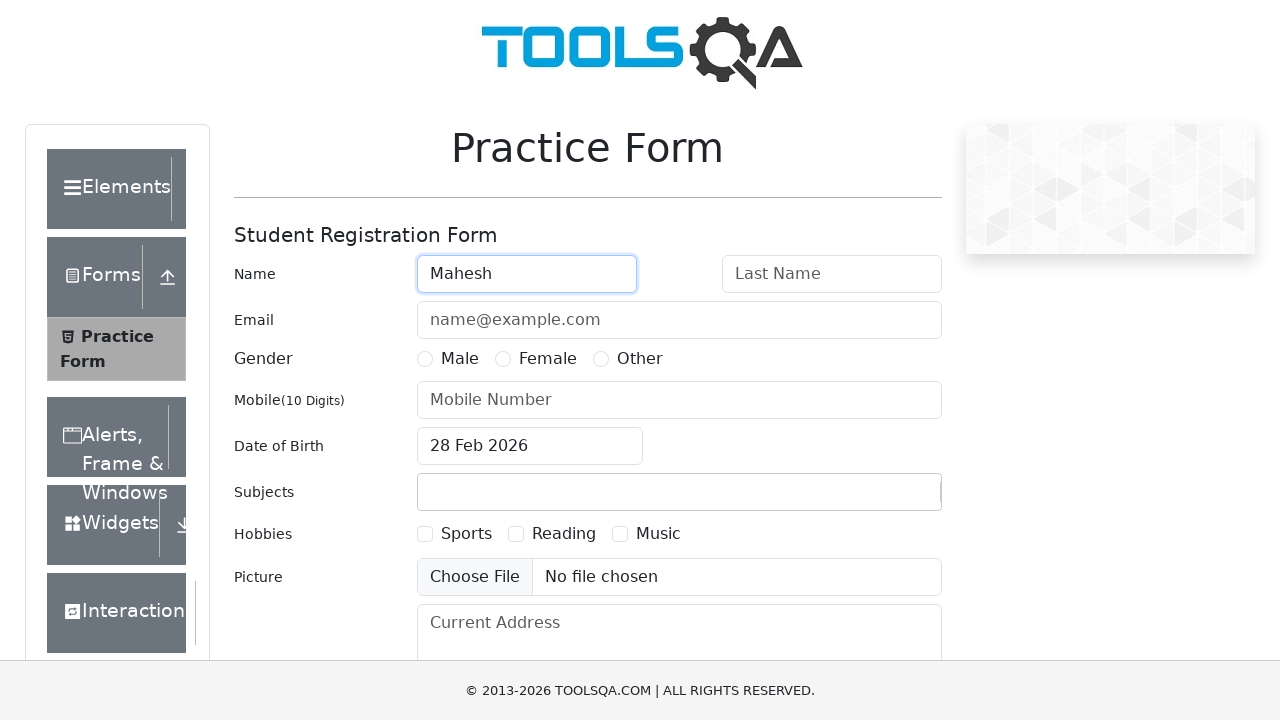

Filled last name field with 'Kafle' on #lastName
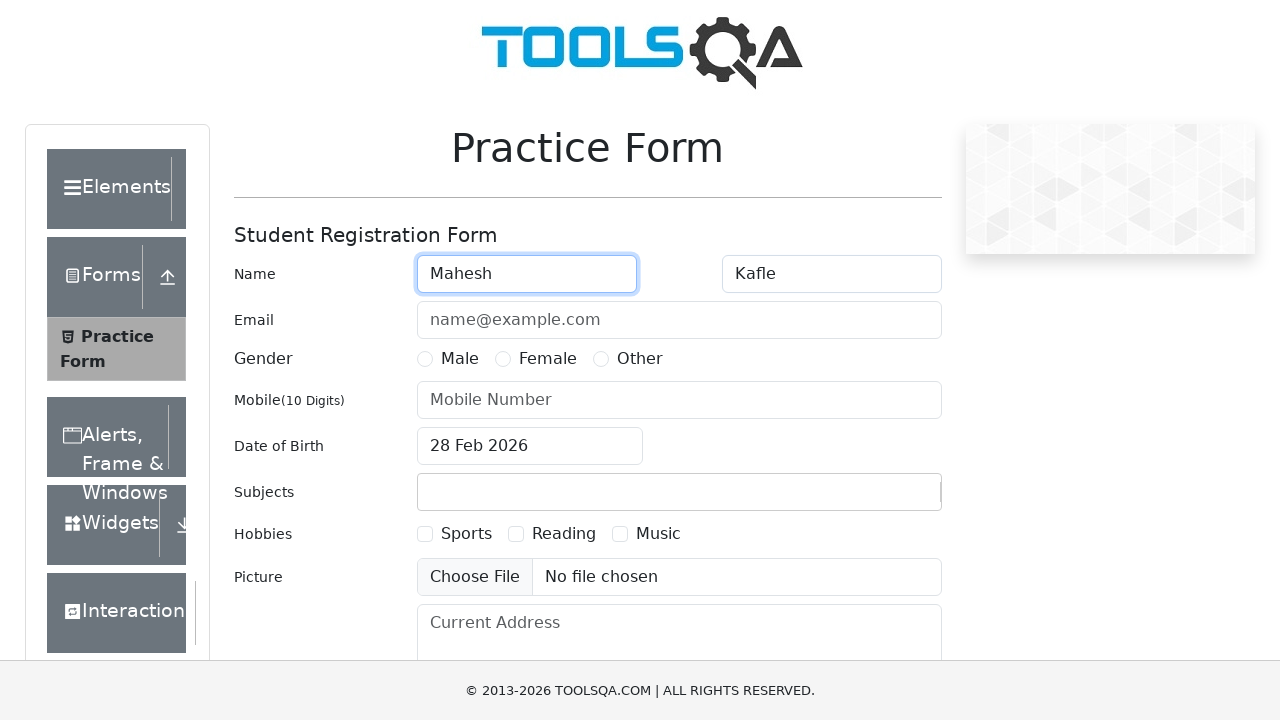

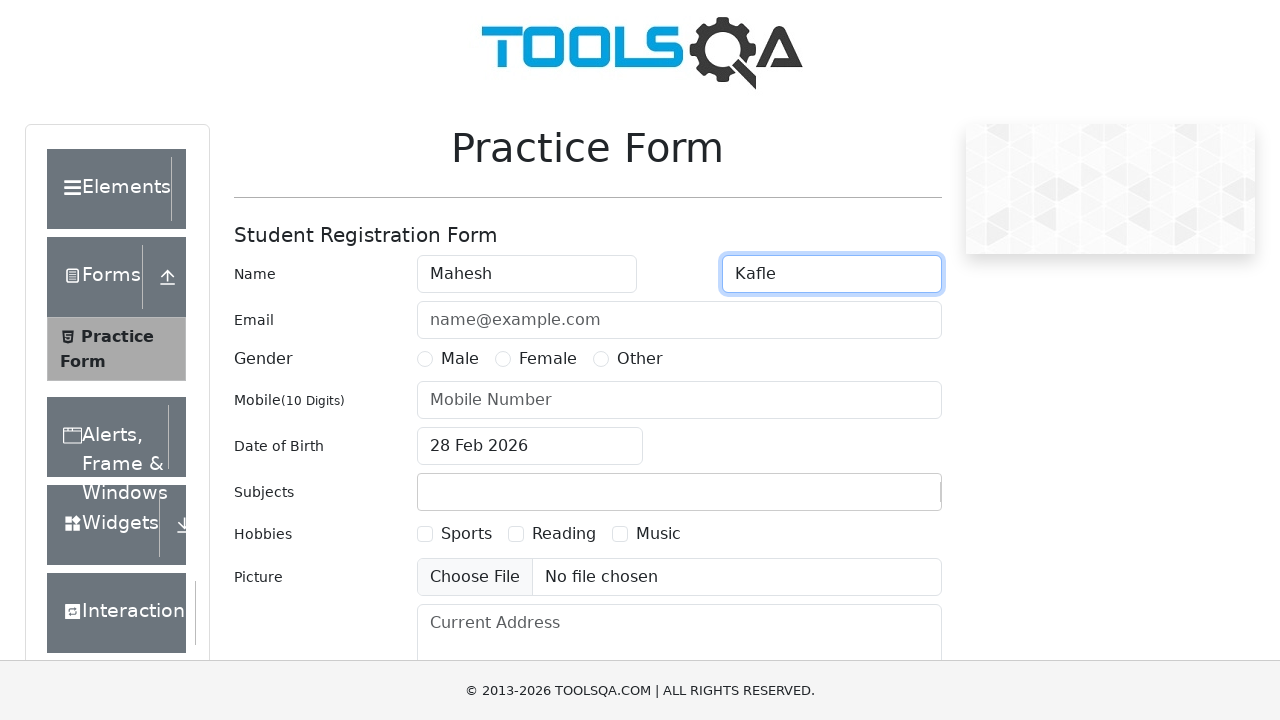